Tests hover functionality by hovering over an avatar image and verifying that additional user information (caption) appears on the page

Starting URL: http://the-internet.herokuapp.com/hovers

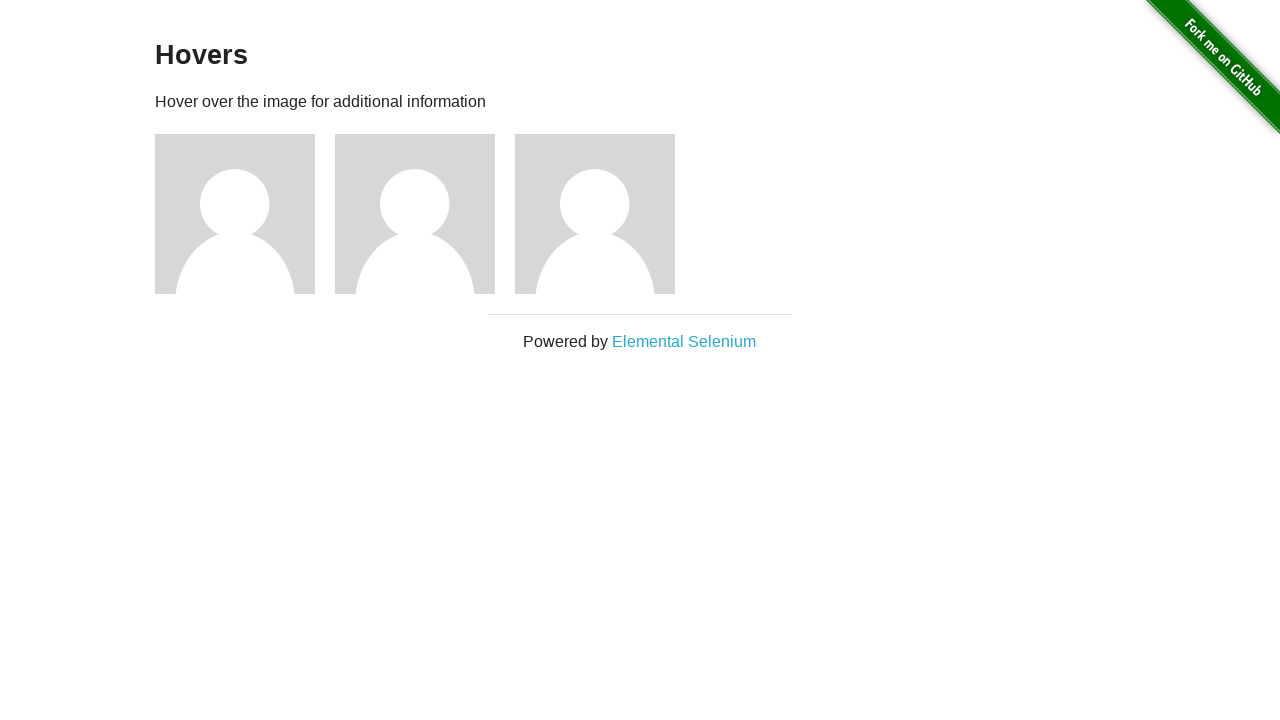

Located the first avatar figure element
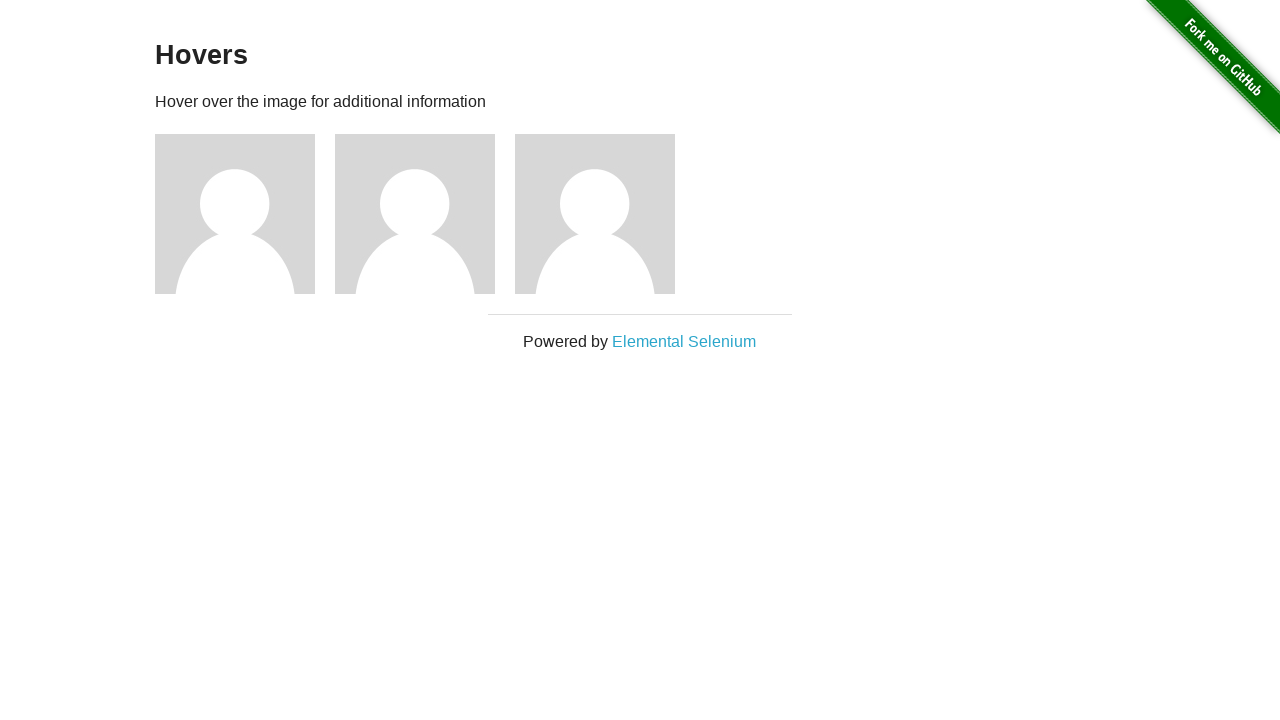

Hovered over the avatar image at (245, 214) on .figure >> nth=0
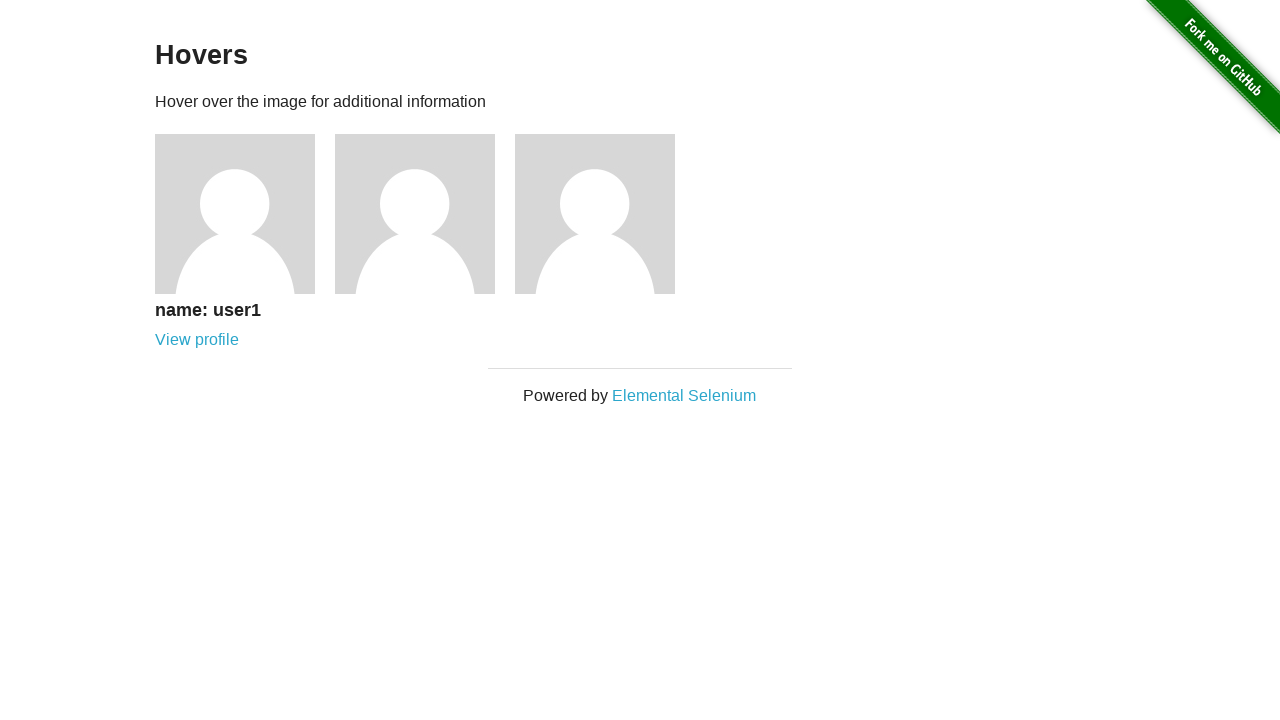

Waited for user information caption to become visible
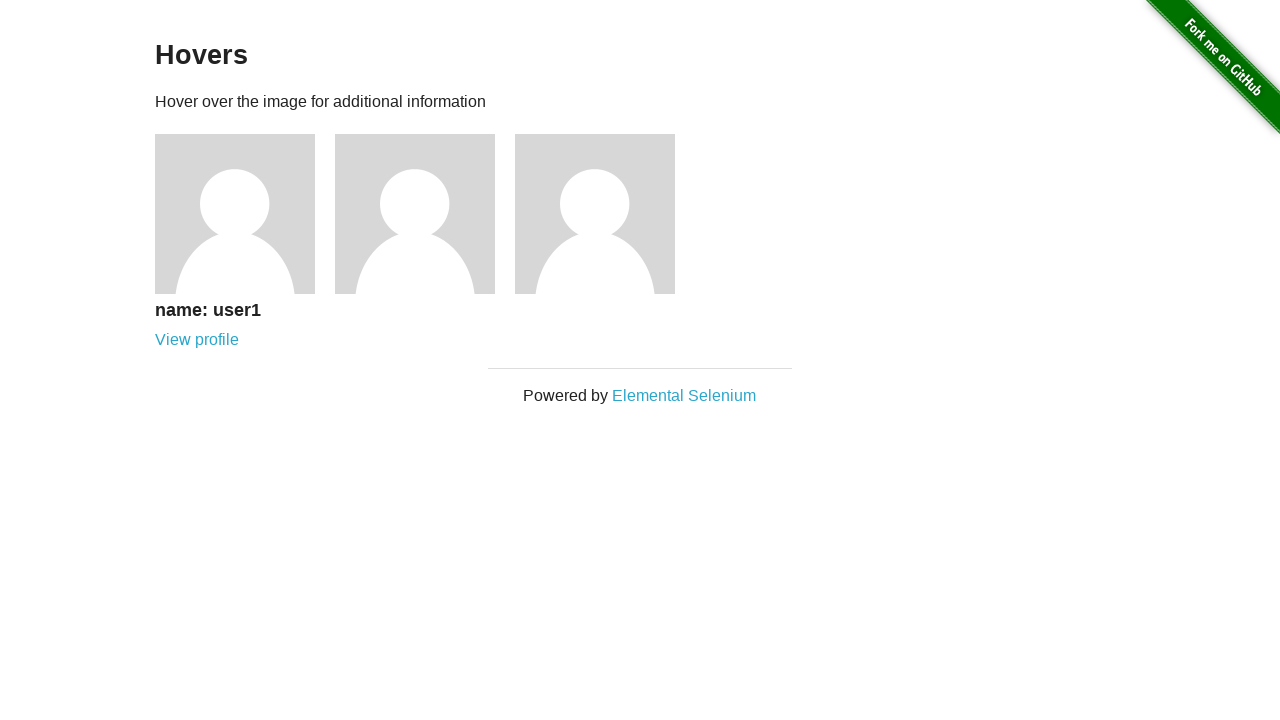

Verified that the caption is visible on the page
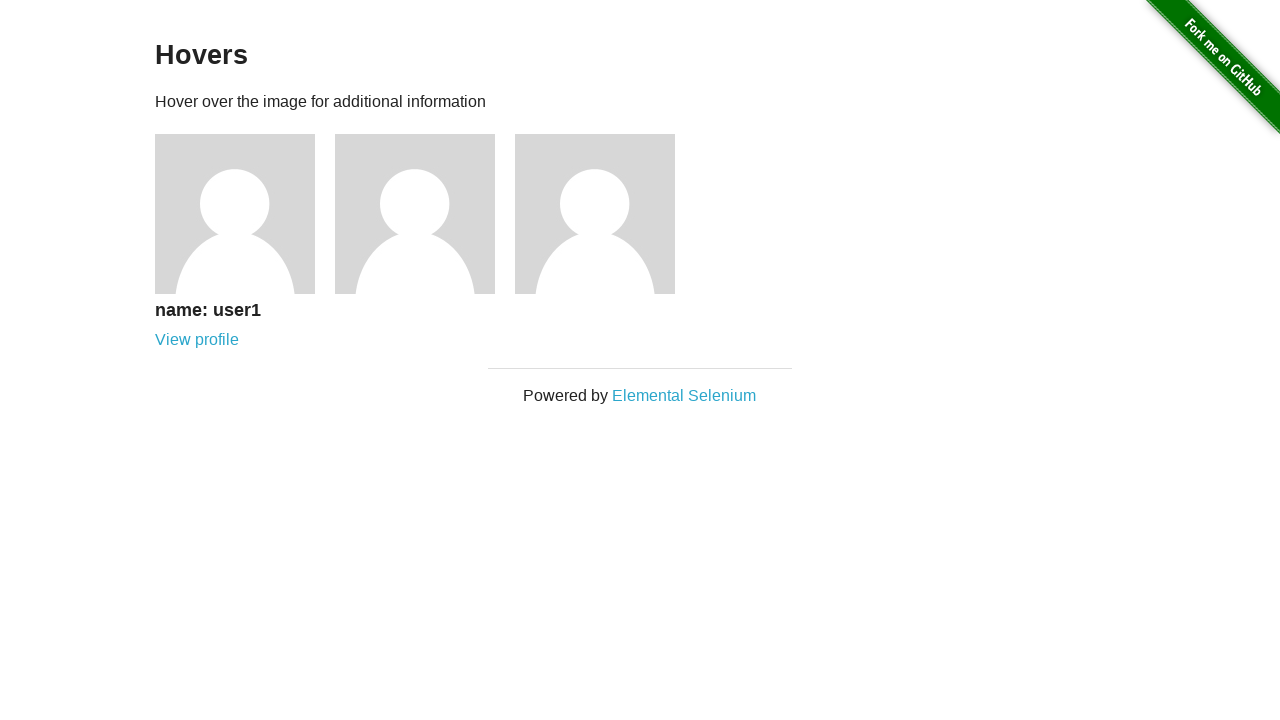

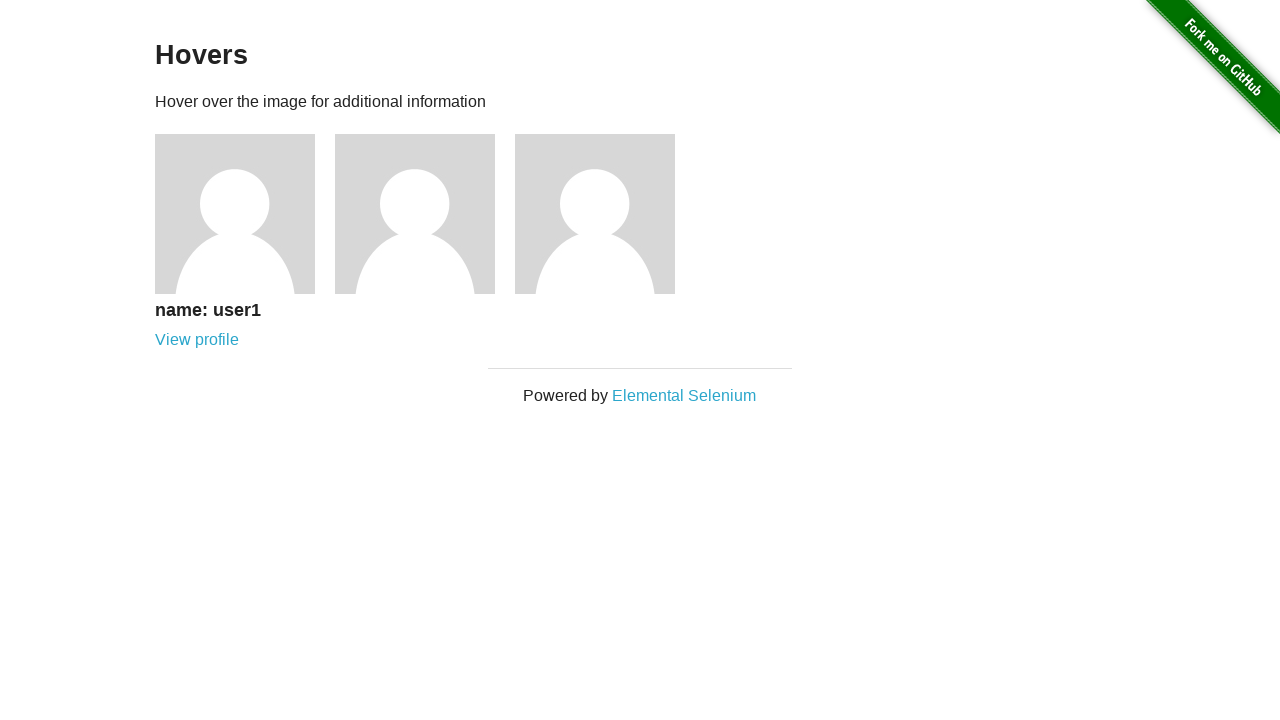